Tests the hidden layer behavior on UI Testing Playground by clicking a green button once, then verifying that a second click fails because the button becomes covered by a hidden layer.

Starting URL: http://uitestingplayground.com/hiddenlayers

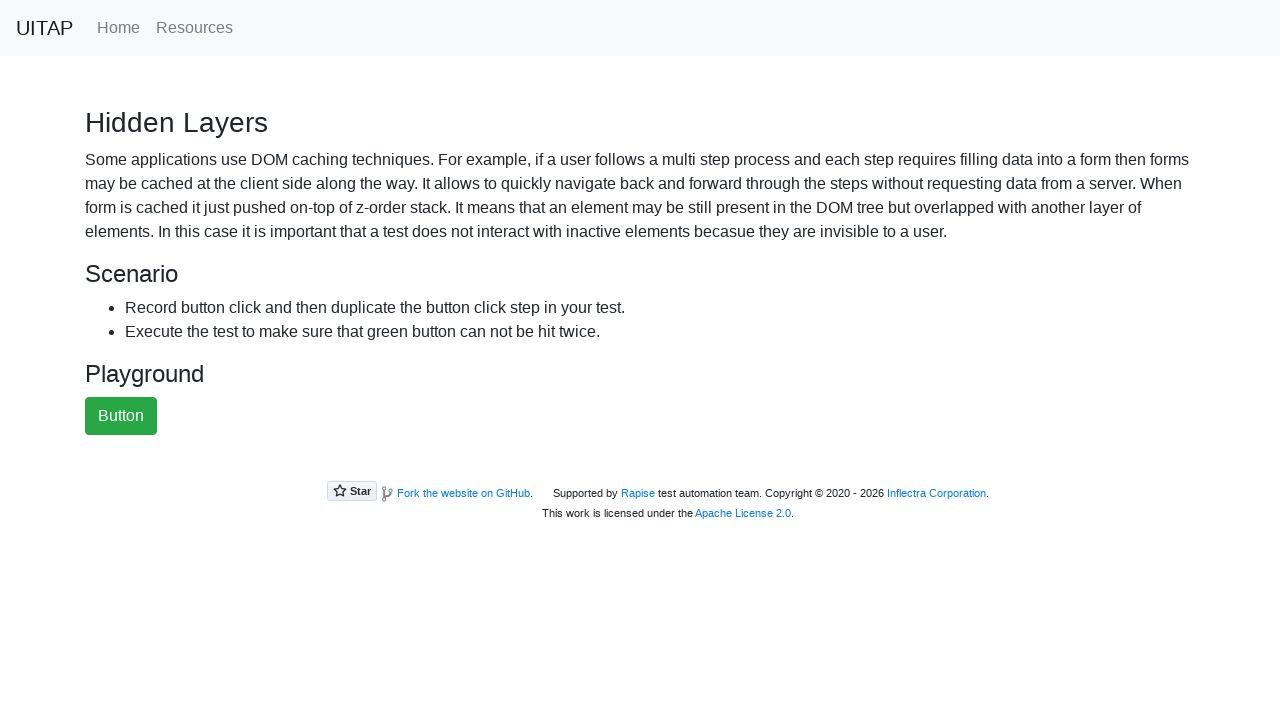

Located the green button element
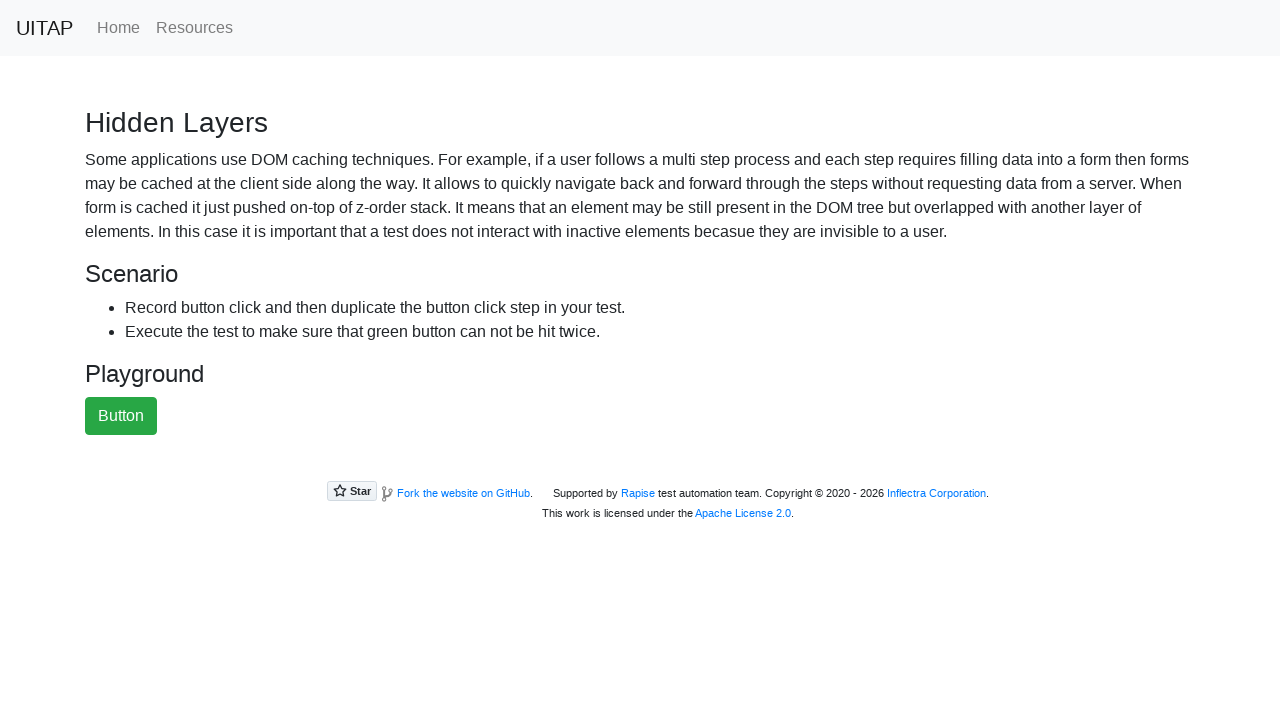

Clicked the green button for the first time at (121, 416) on button#greenButton
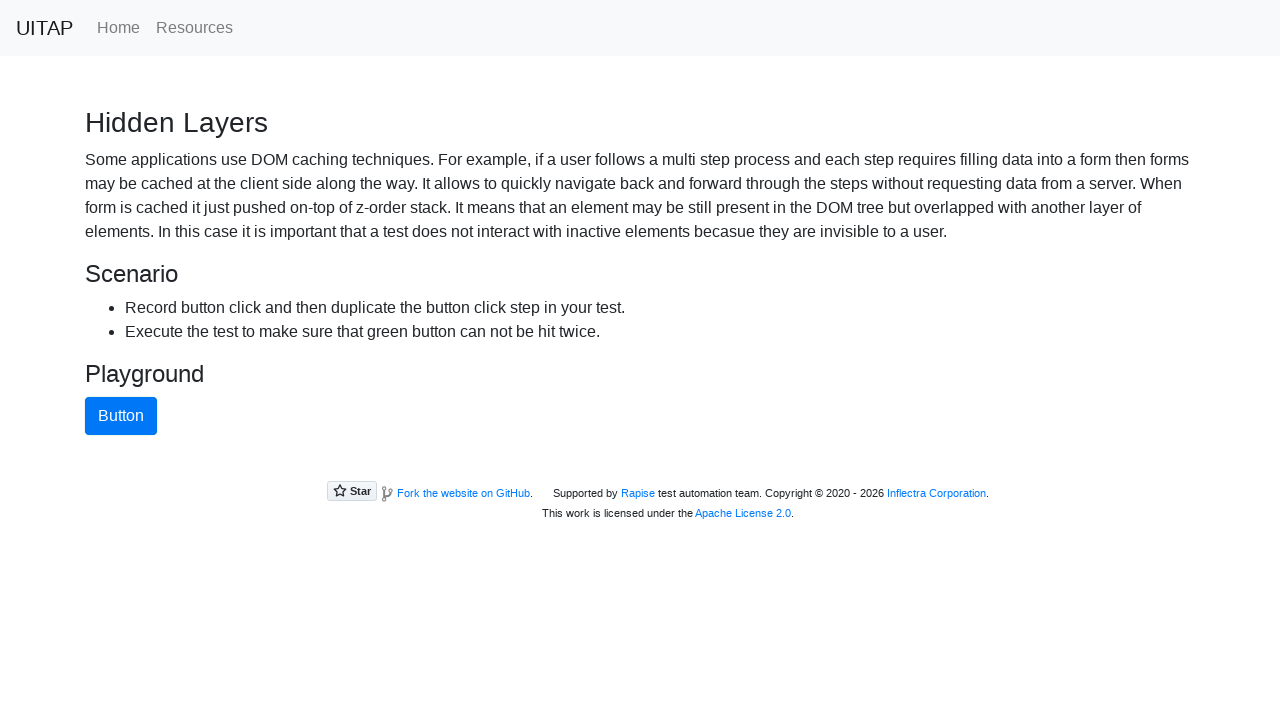

Waited 500ms for the hidden layer to appear
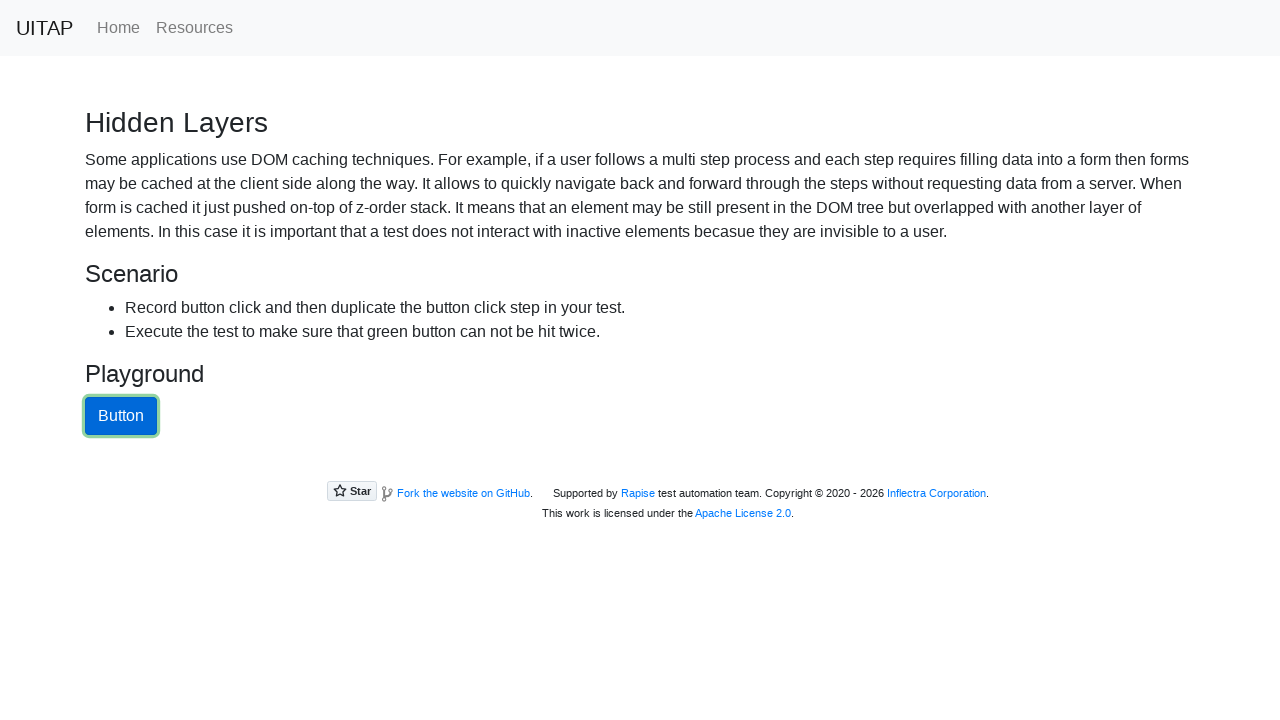

Second click attempt failed as expected - button is covered by hidden layer at (121, 416) on button#greenButton
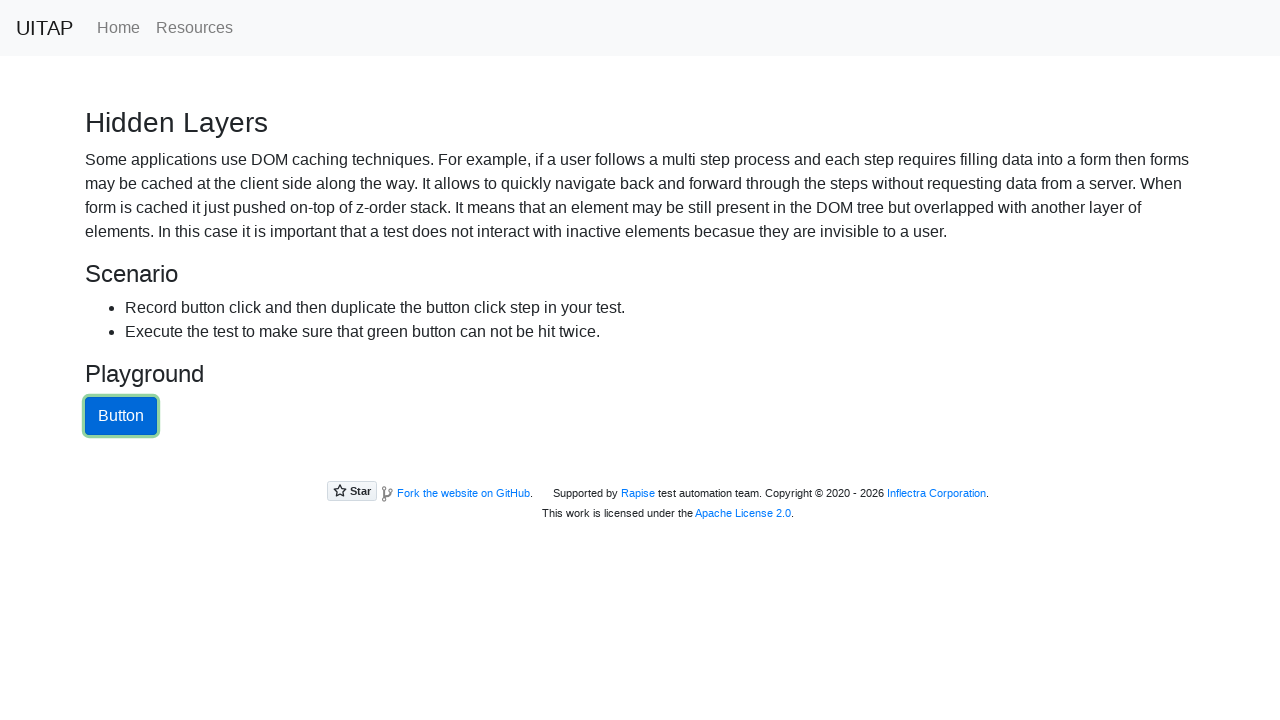

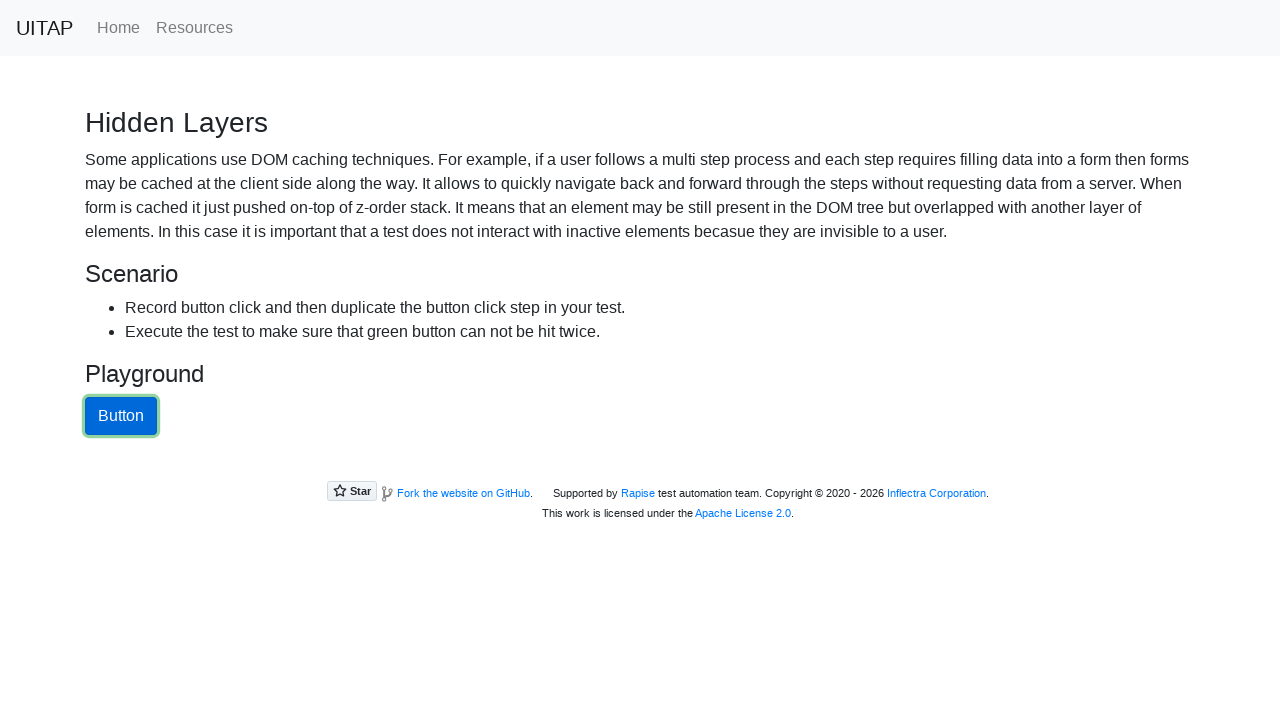